Tests drag and drop functionality on a mobile device emulation by using JavaScript to simulate HTML5 drag events, moving element A to zone B

Starting URL: https://the-internet.herokuapp.com/drag_and_drop

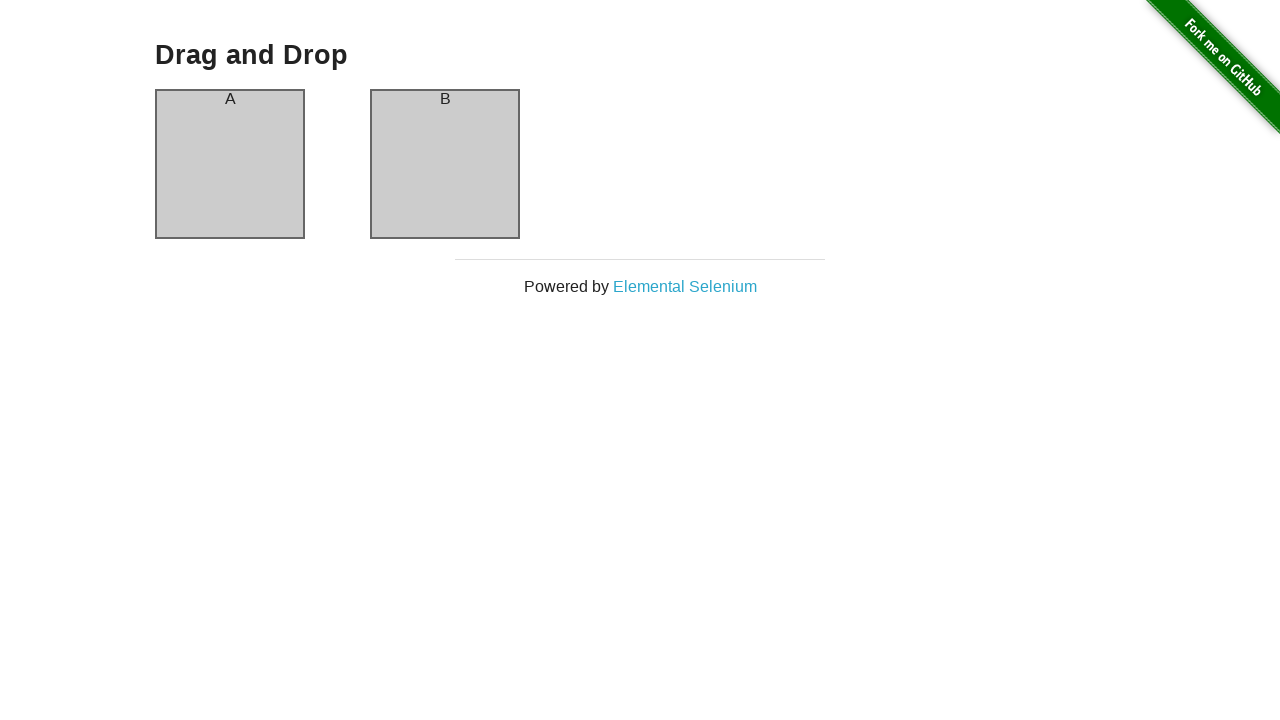

Waited for page header to load
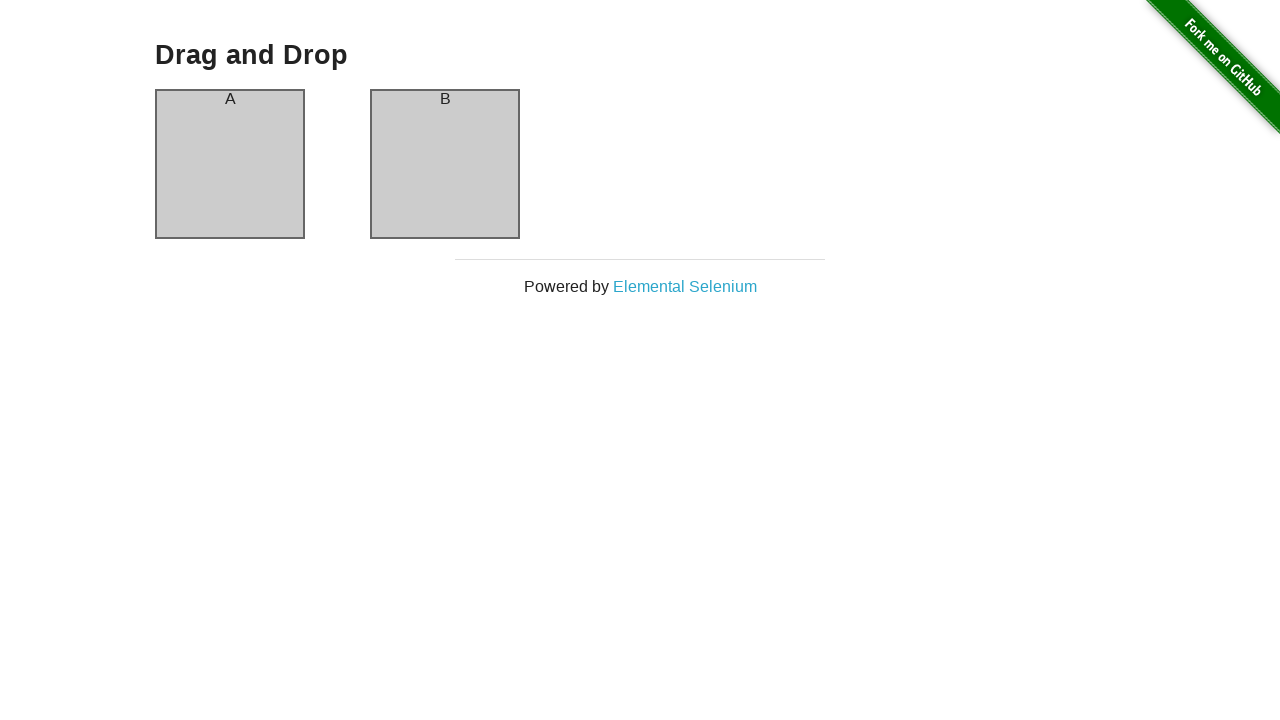

Defined locators for column A and column B
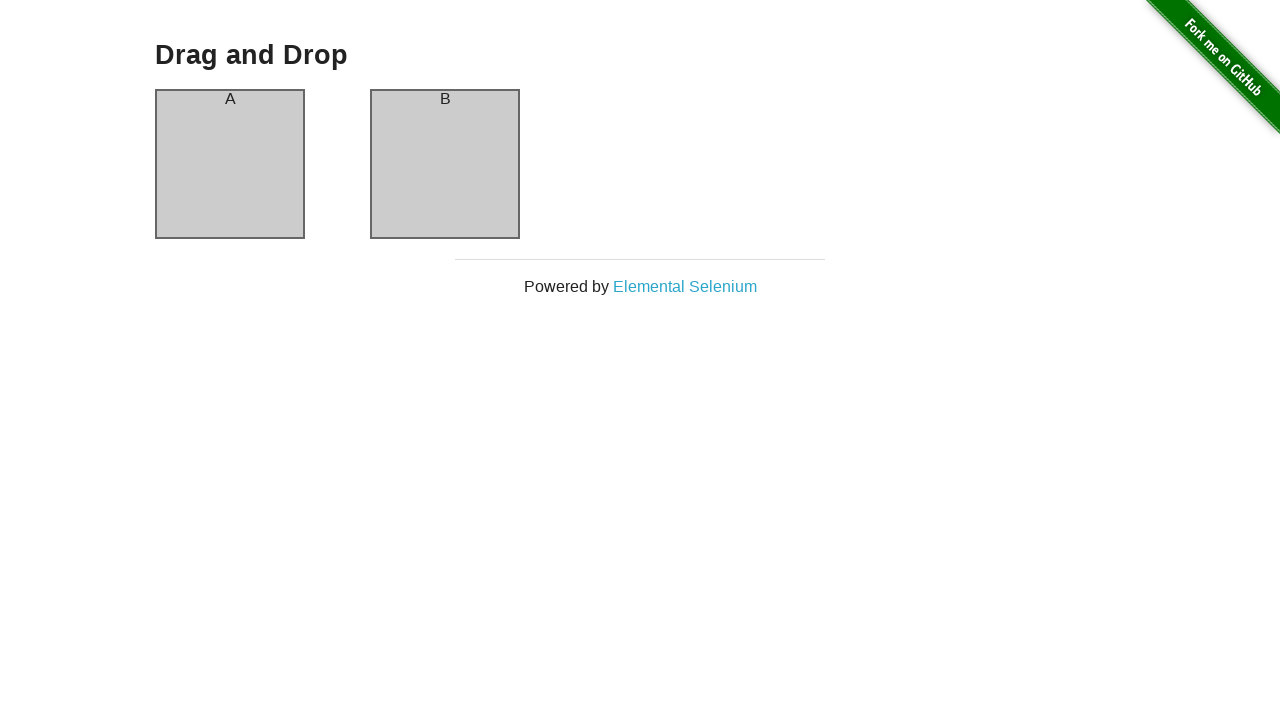

Verified column A header is present
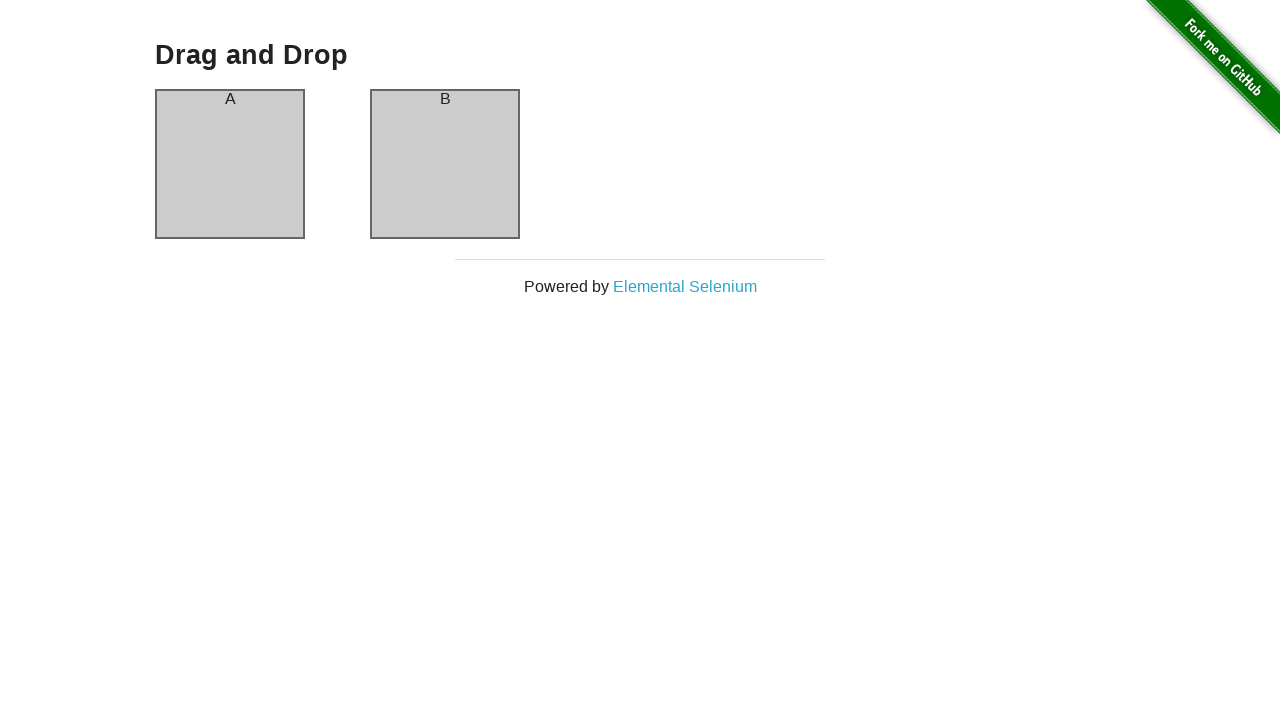

Verified column B header is present
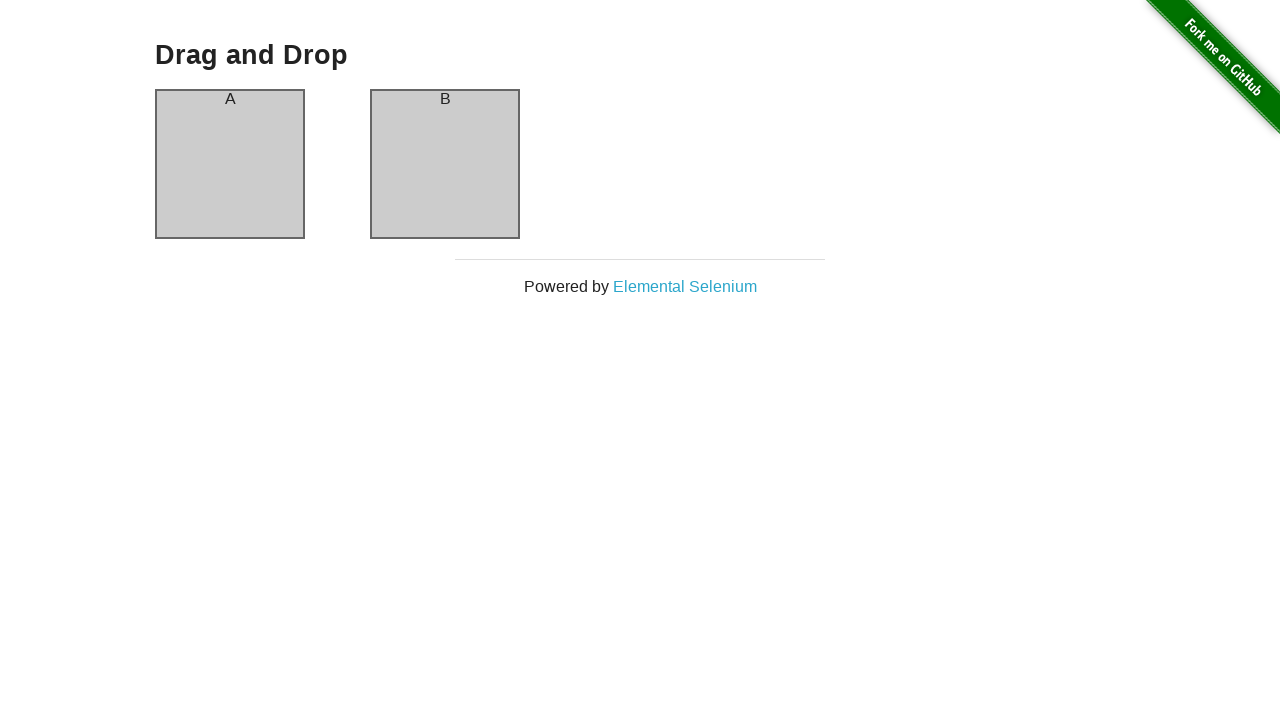

Executed JavaScript to simulate HTML5 drag and drop events, moving element A to zone B
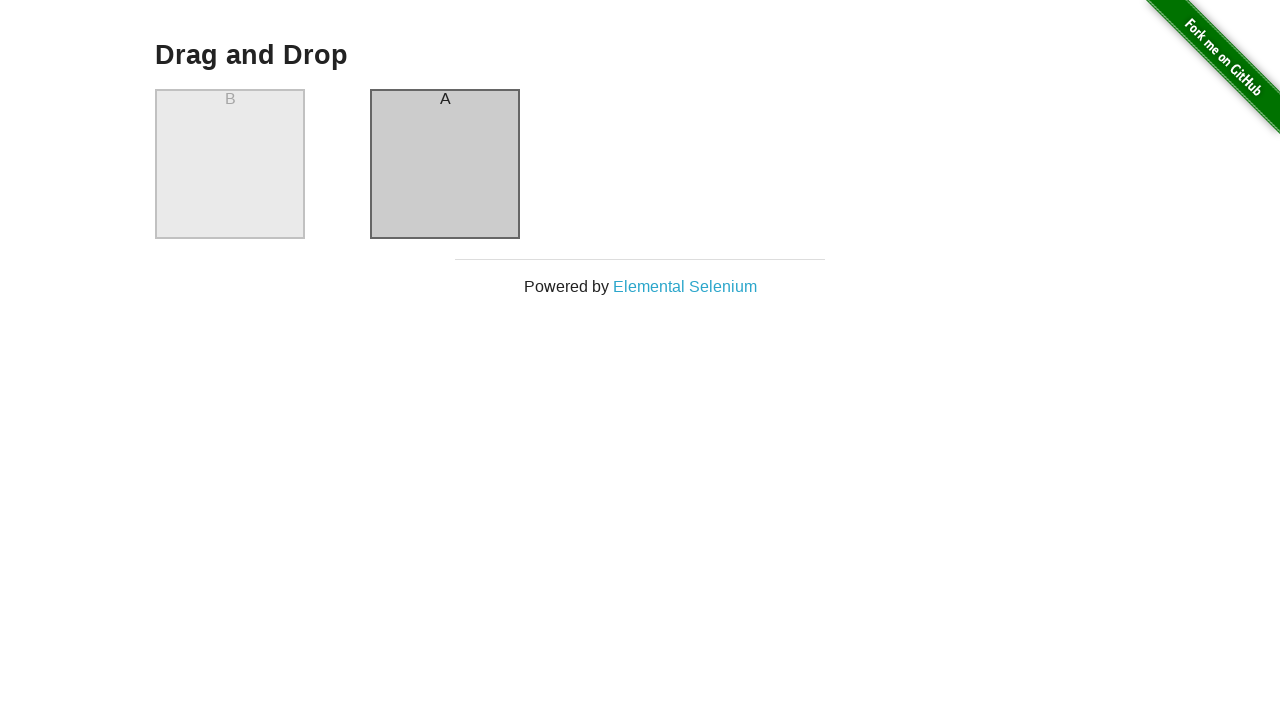

Waited 500ms for DOM to update after drag operation
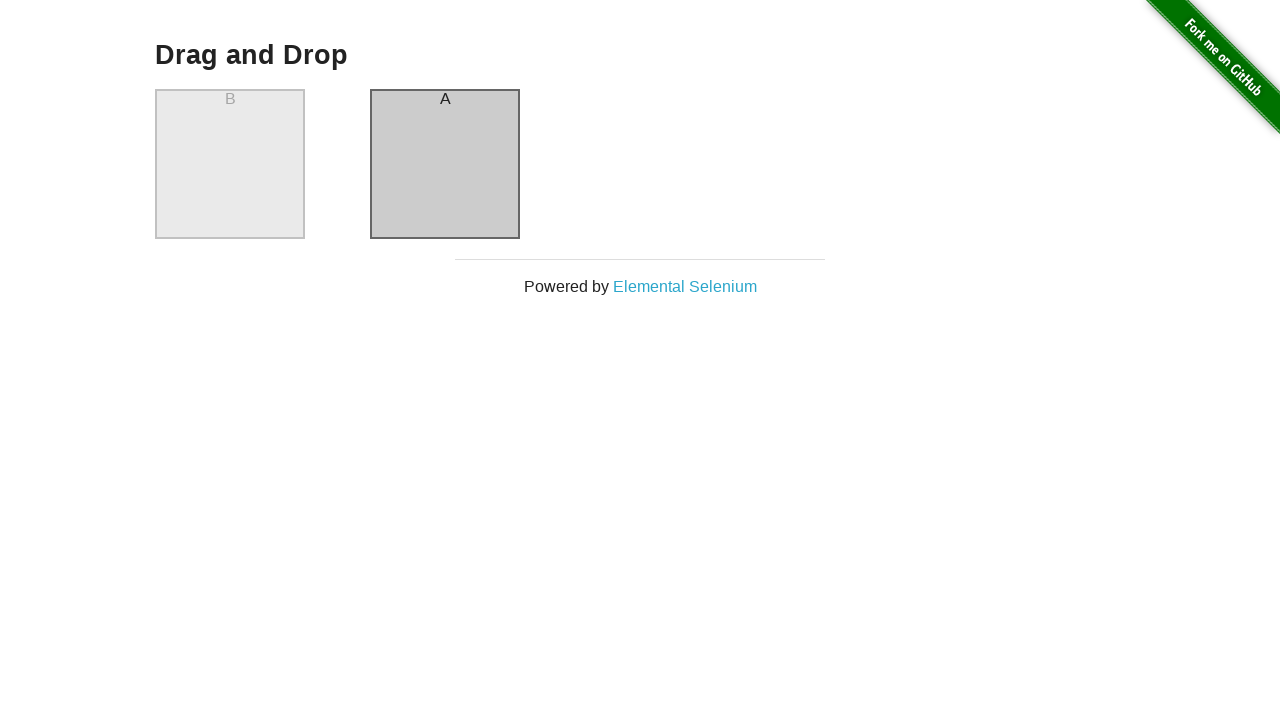

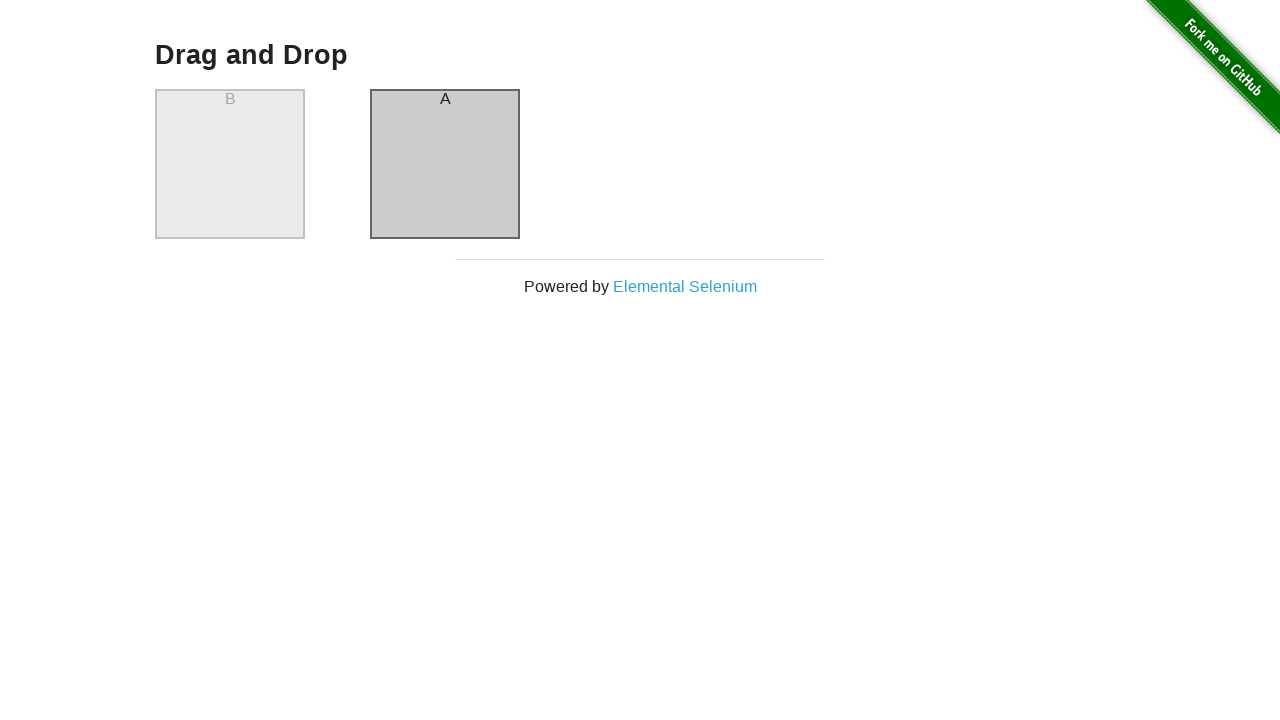